Tests that entered text is trimmed when editing a todo

Starting URL: https://demo.playwright.dev/todomvc

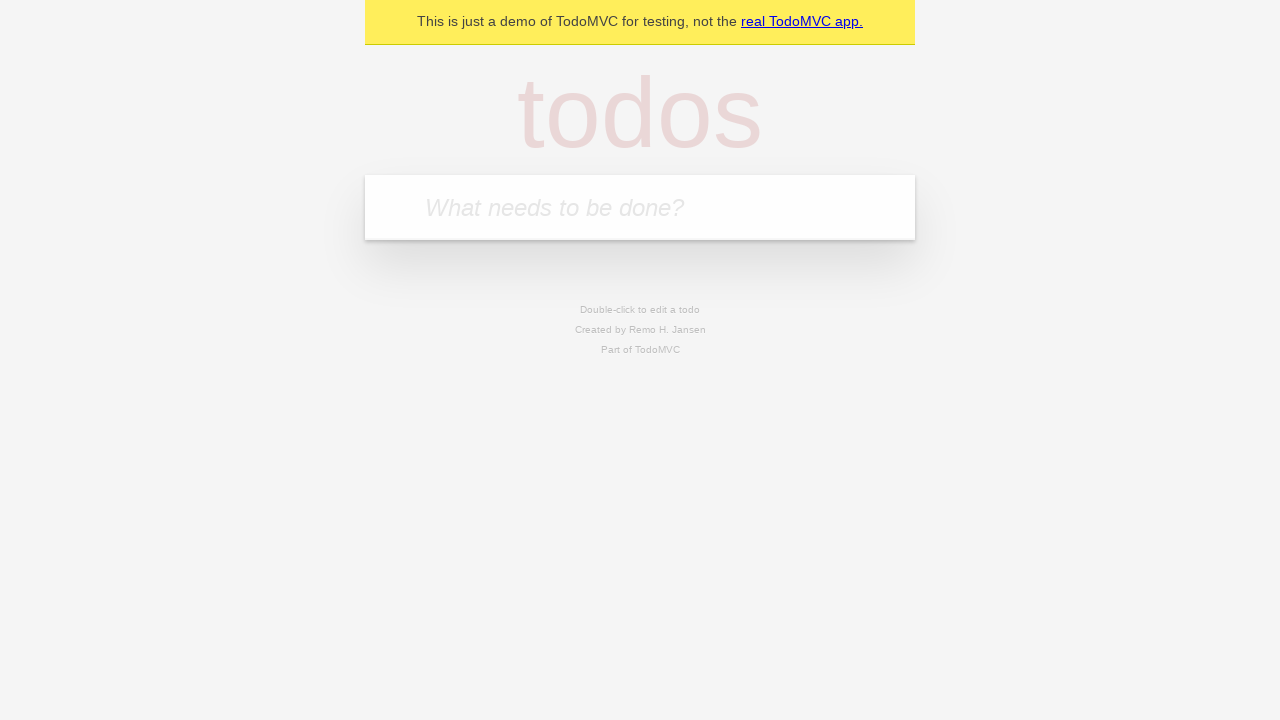

Filled todo input with 'buy some cheese' on internal:attr=[placeholder="What needs to be done?"i]
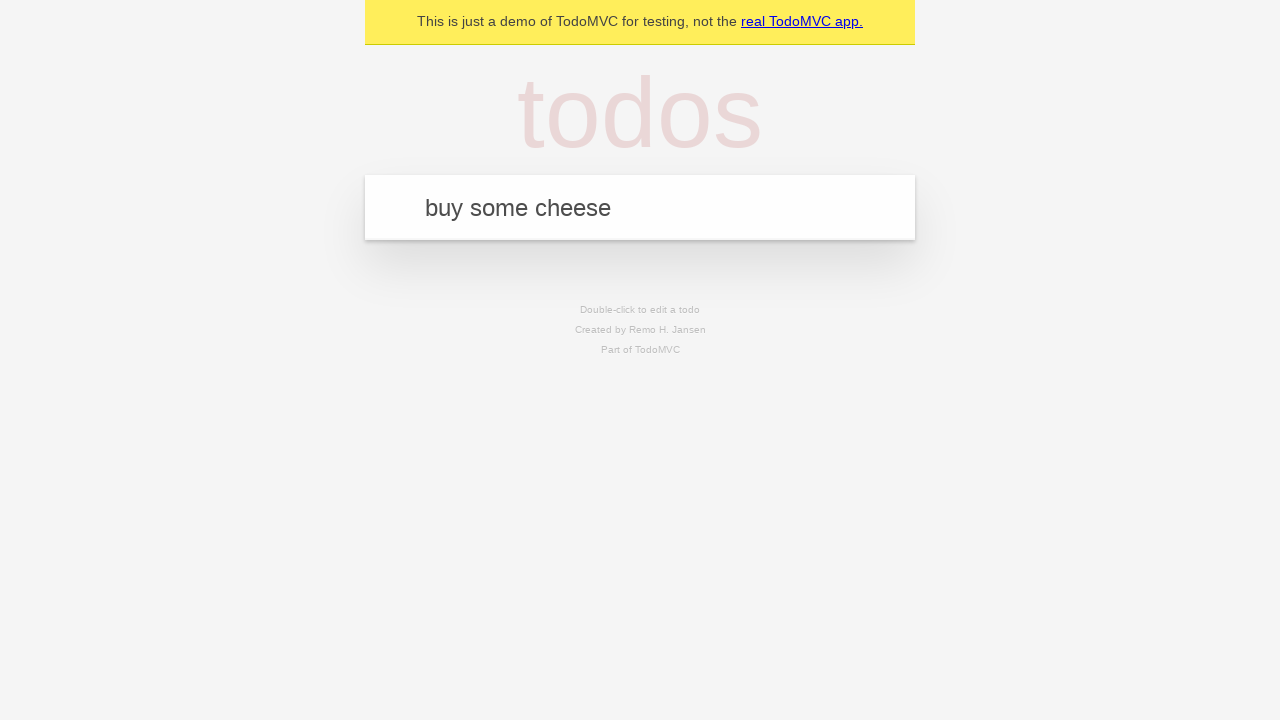

Pressed Enter to create first todo on internal:attr=[placeholder="What needs to be done?"i]
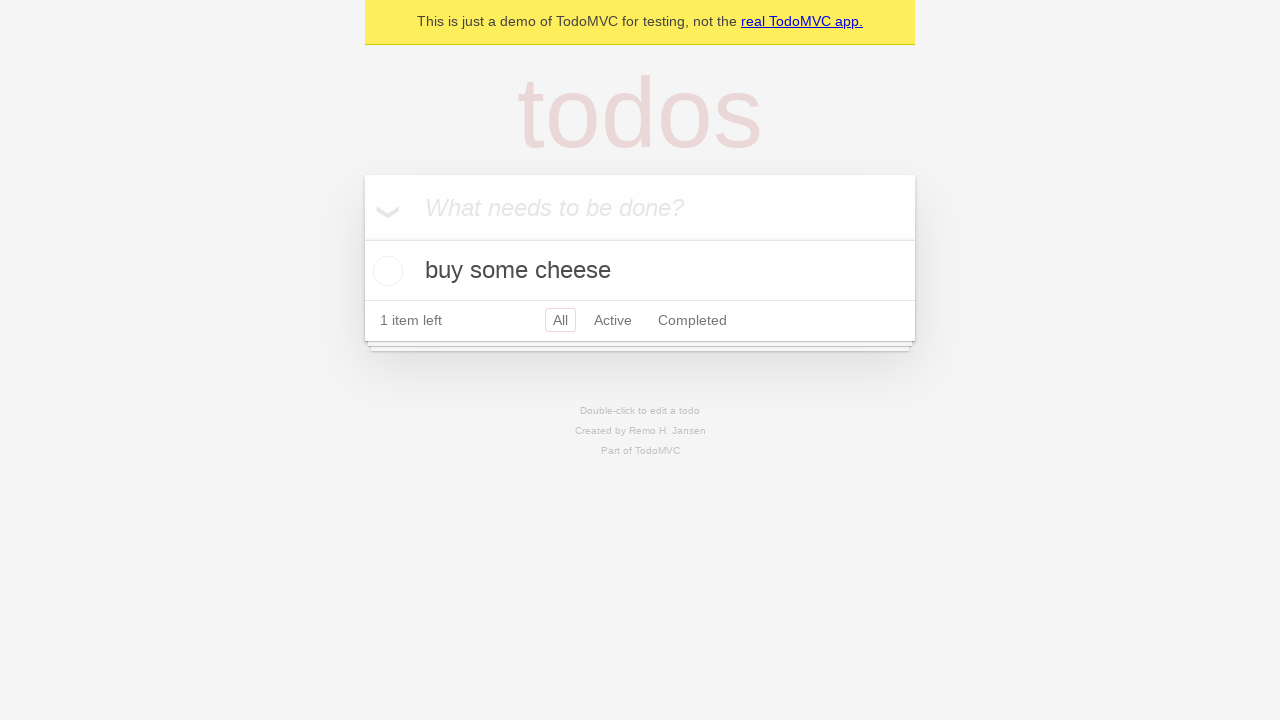

Filled todo input with 'feed the cat' on internal:attr=[placeholder="What needs to be done?"i]
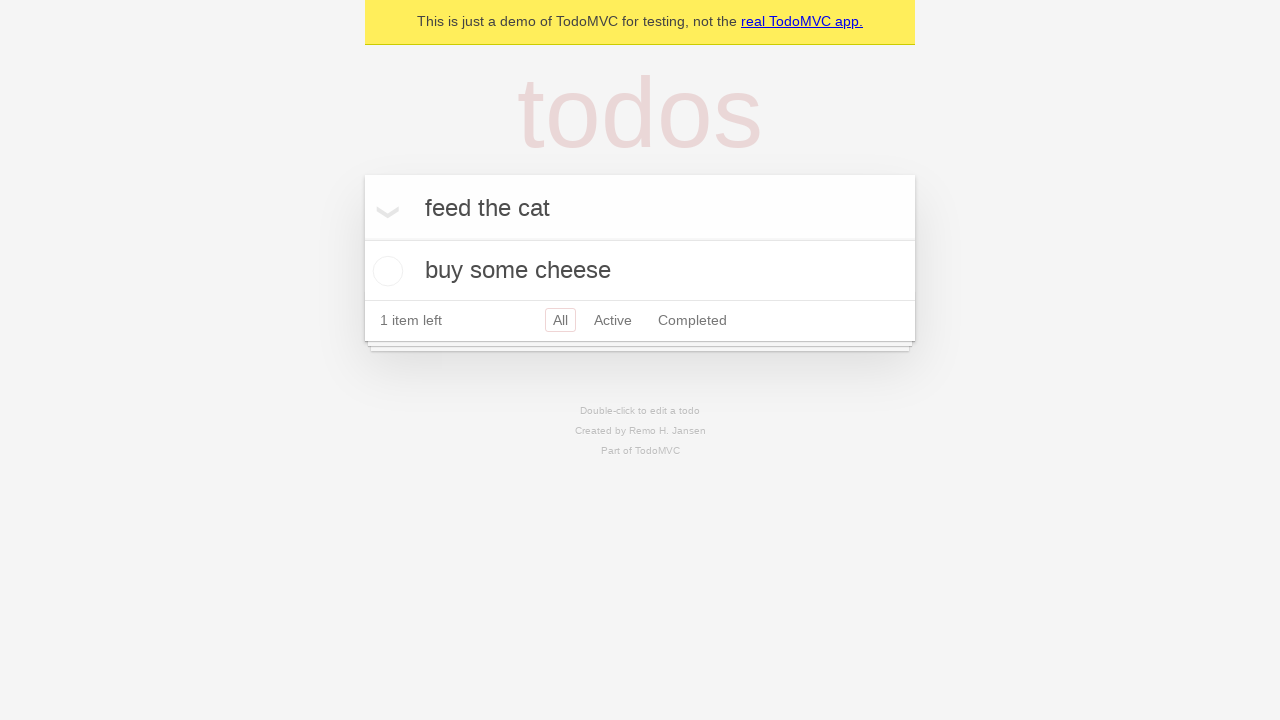

Pressed Enter to create second todo on internal:attr=[placeholder="What needs to be done?"i]
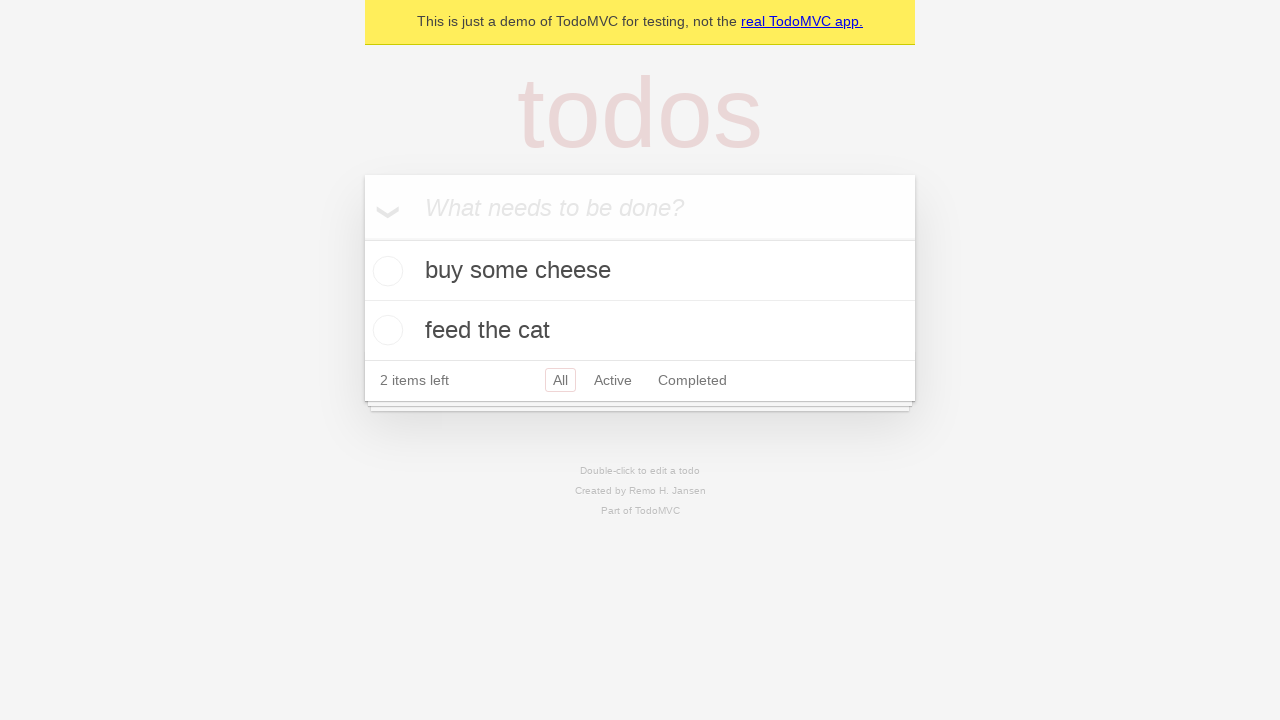

Filled todo input with 'book a doctors appointment' on internal:attr=[placeholder="What needs to be done?"i]
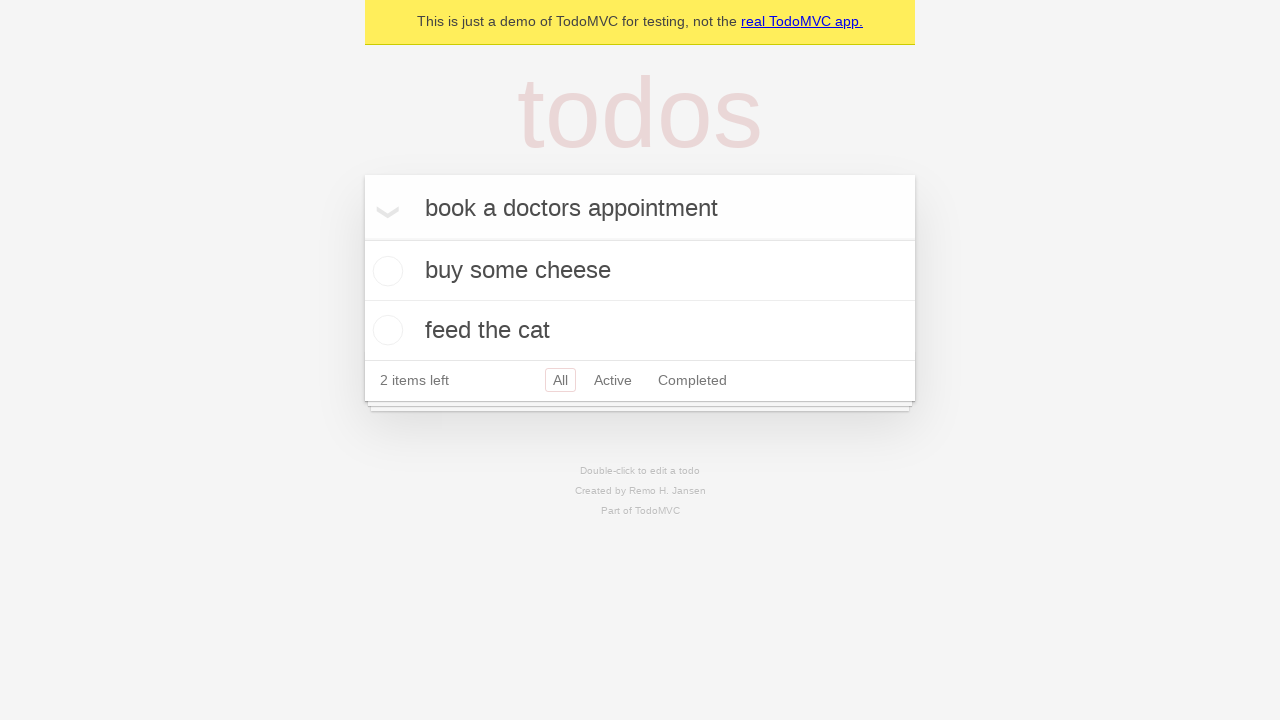

Pressed Enter to create third todo on internal:attr=[placeholder="What needs to be done?"i]
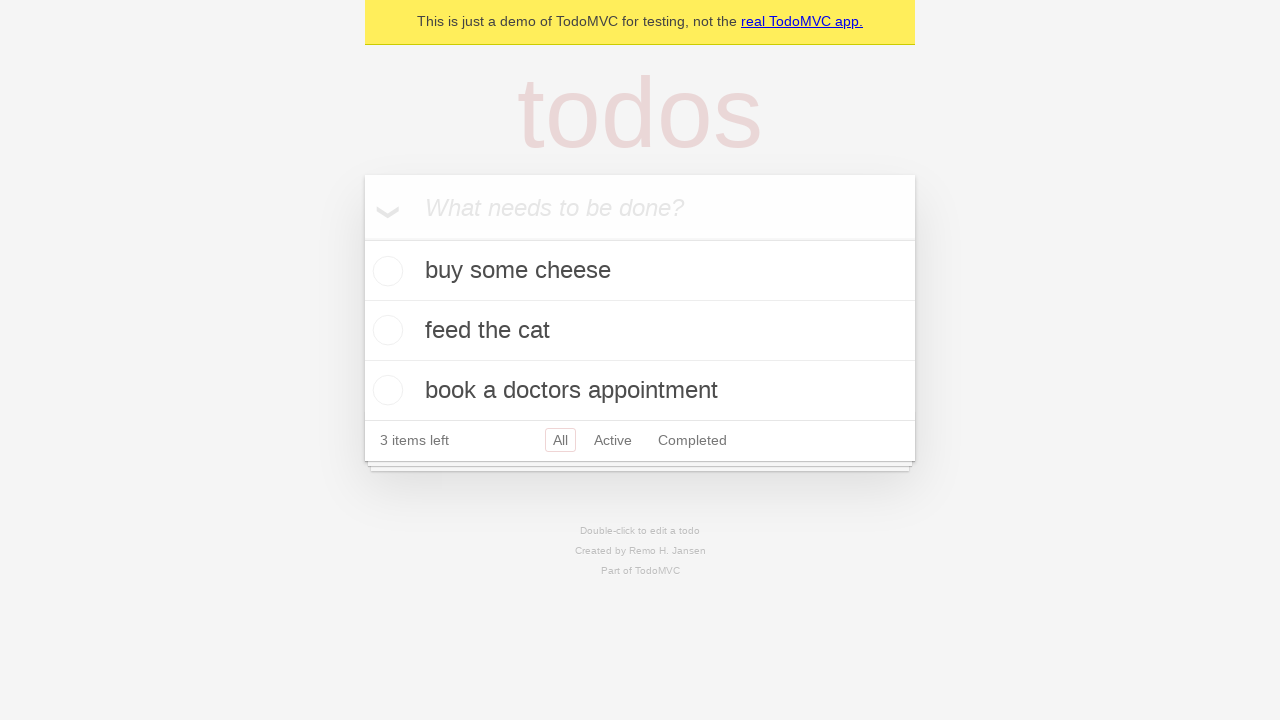

Double-clicked second todo to enter edit mode at (640, 331) on internal:testid=[data-testid="todo-item"s] >> nth=1
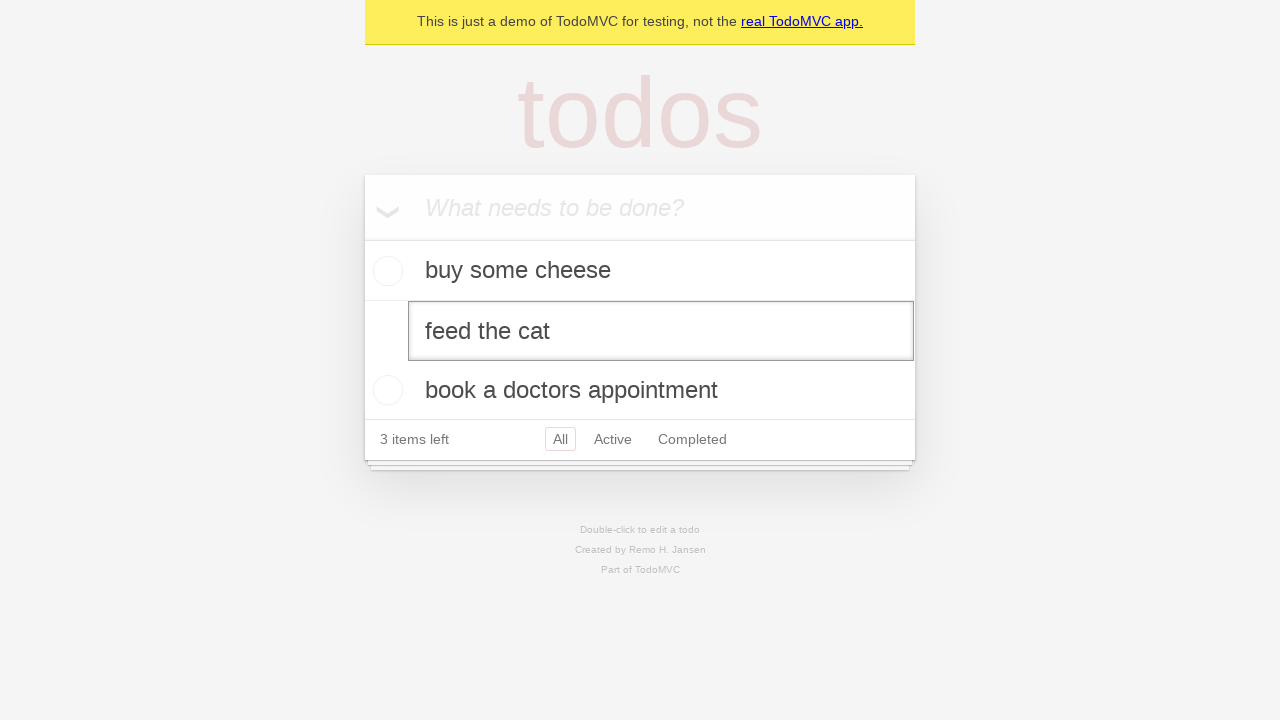

Filled edit field with text containing leading and trailing whitespace on internal:testid=[data-testid="todo-item"s] >> nth=1 >> internal:role=textbox[nam
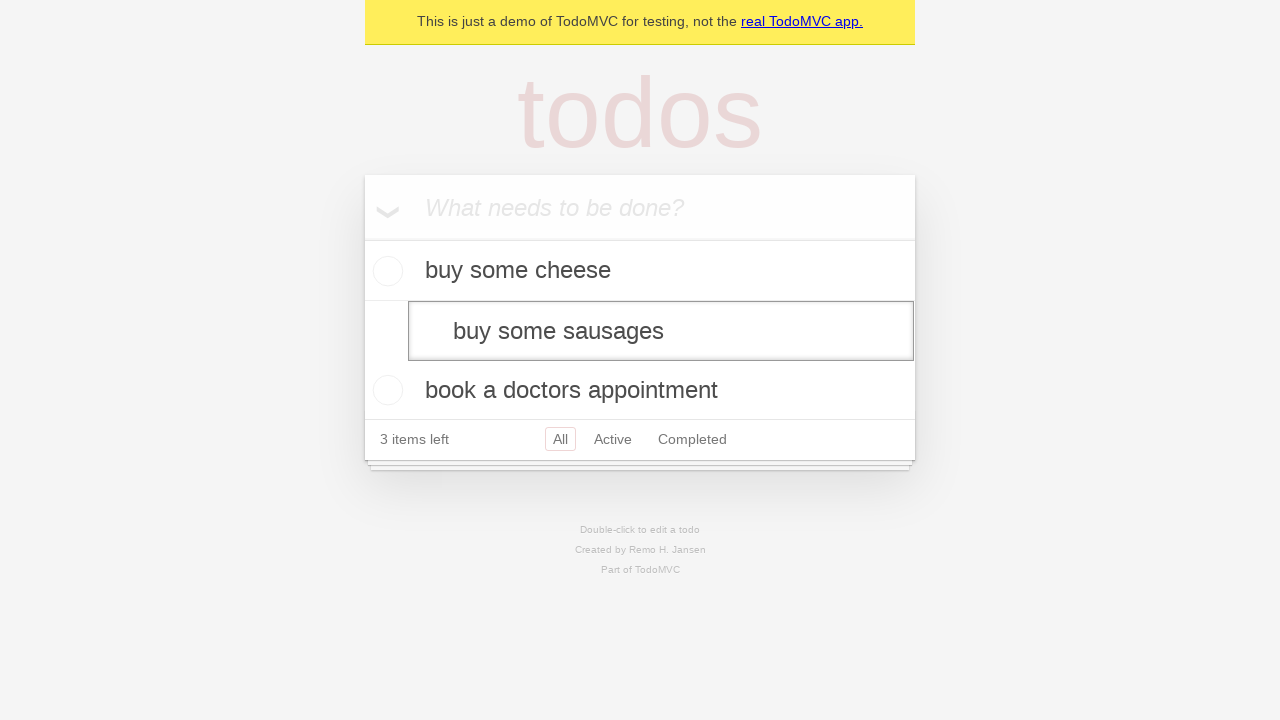

Pressed Enter to submit edited todo with whitespace that should be trimmed on internal:testid=[data-testid="todo-item"s] >> nth=1 >> internal:role=textbox[nam
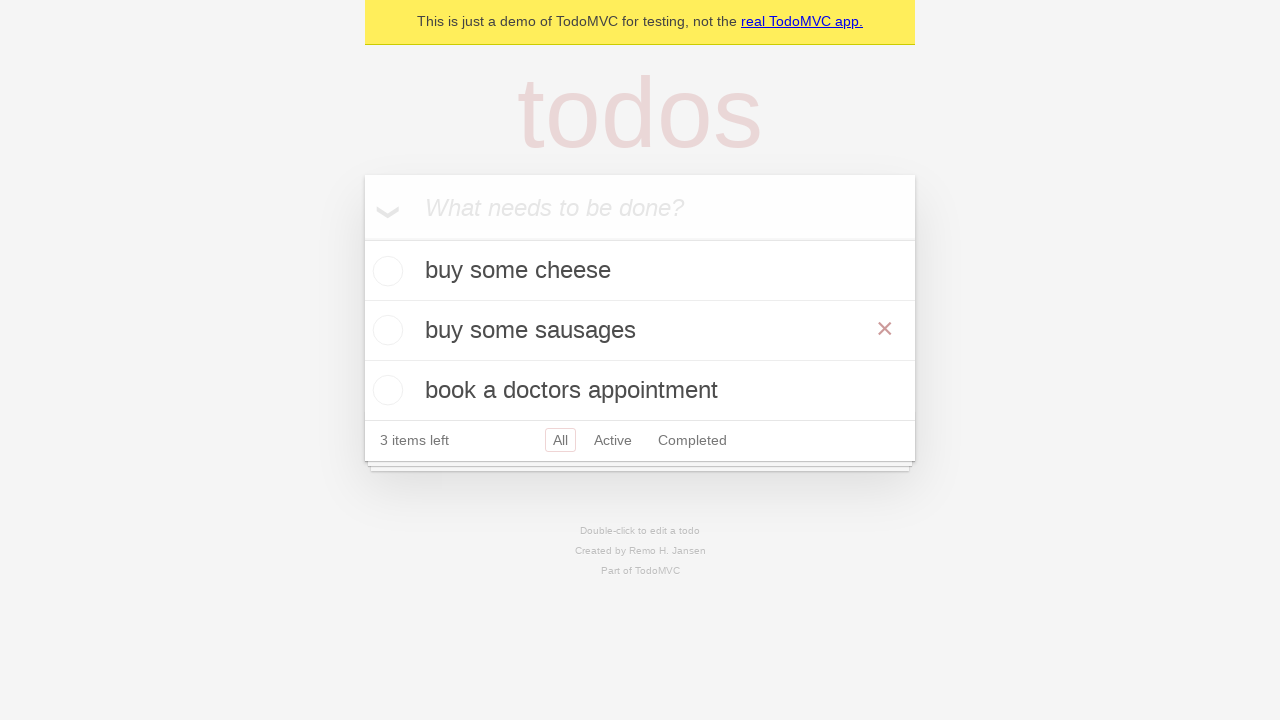

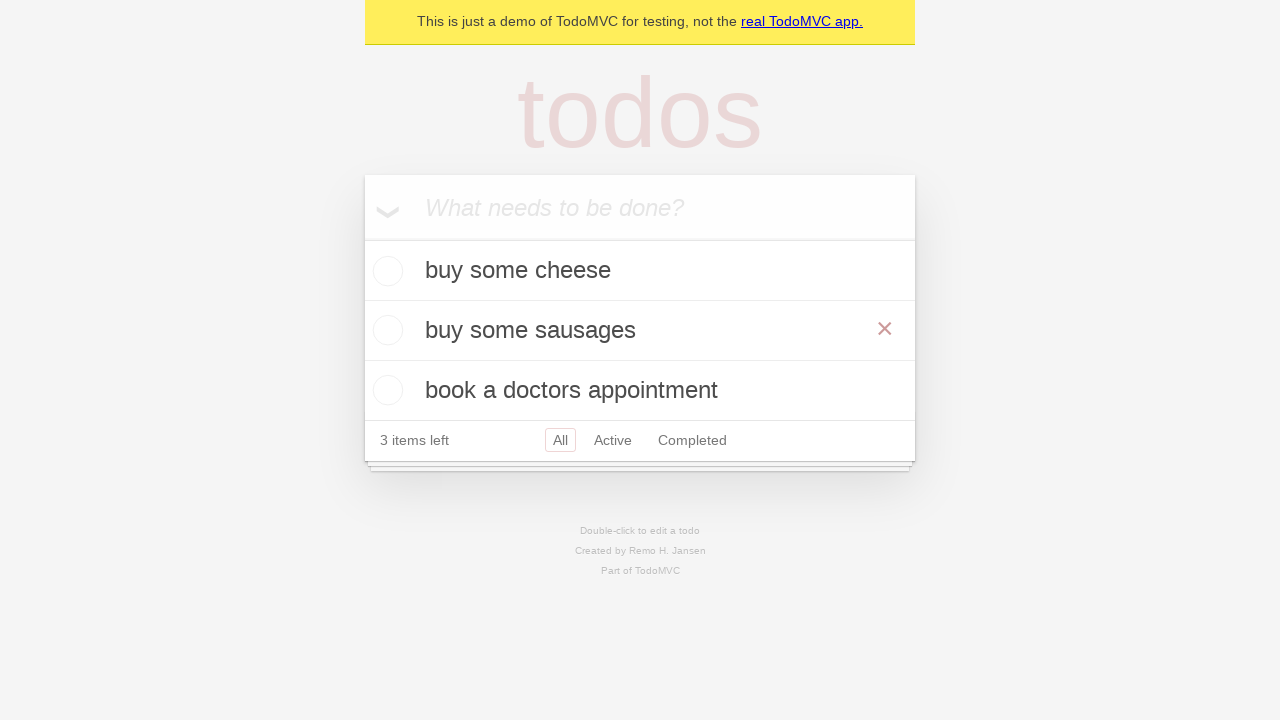